Tests mobile device emulation by configuring the browser viewport to simulate a mobile device with specific dimensions (300x500) and then navigating to w3schools.com

Starting URL: https://www.w3schools.com/

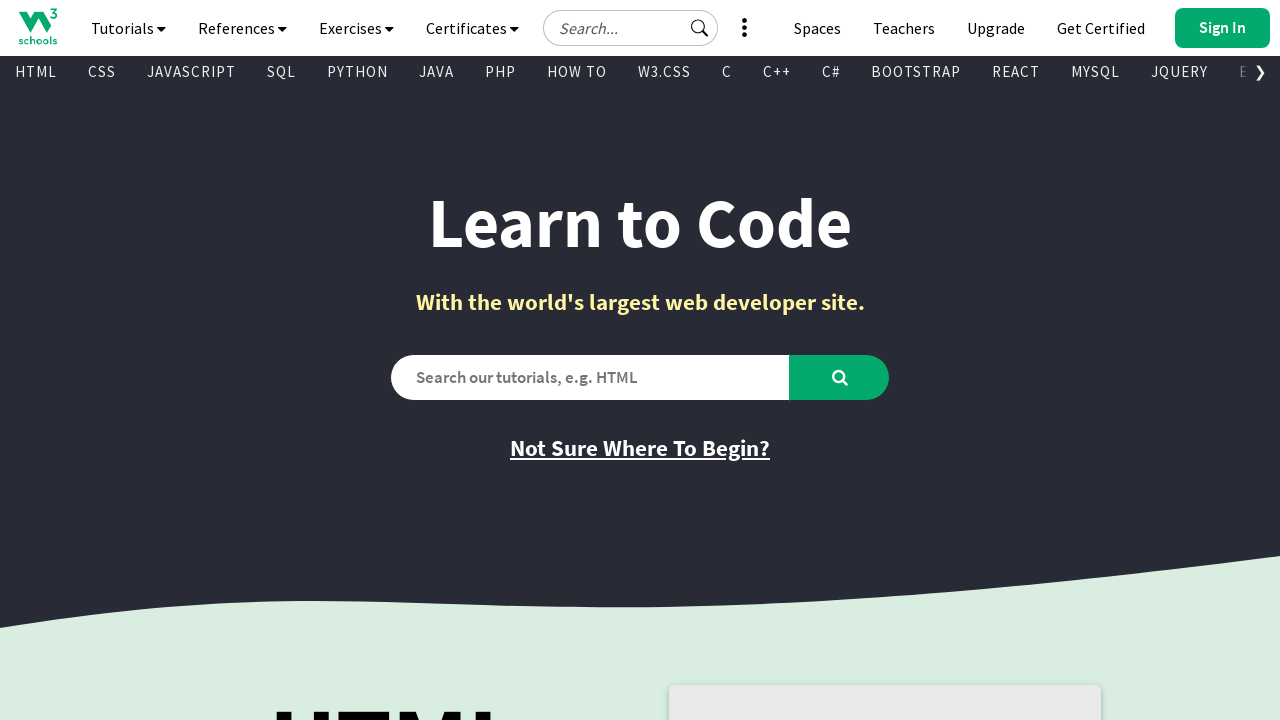

Set viewport size to 300x500 to simulate mobile device
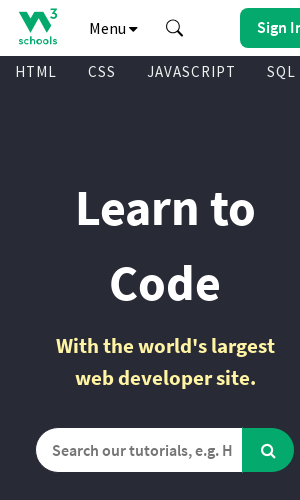

Page loaded to domcontentloaded state
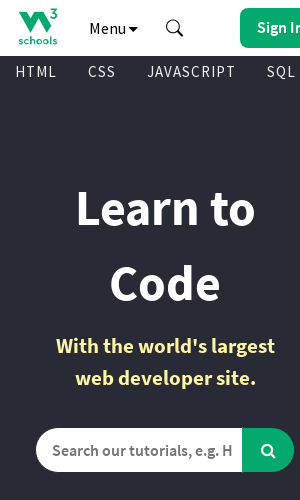

Body element is present and visible on mobile viewport
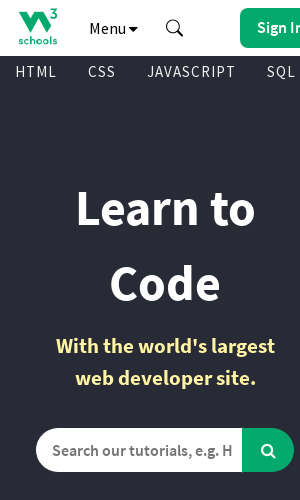

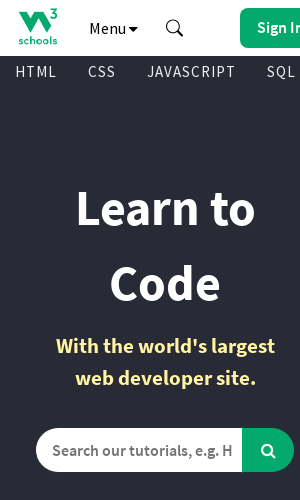